Tests file upload functionality on ilovepdf.com by clicking the file picker button and uploading a Word document for PDF conversion

Starting URL: https://www.ilovepdf.com/word_to_pdf

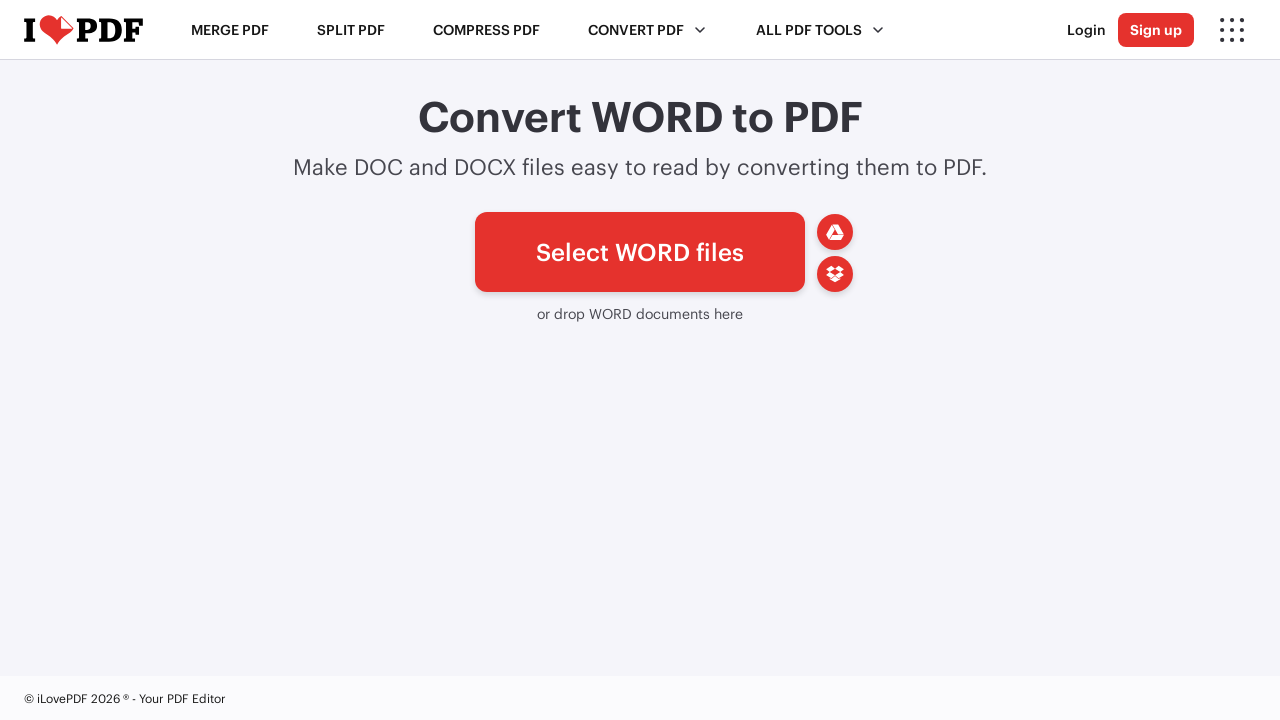

Located file input element
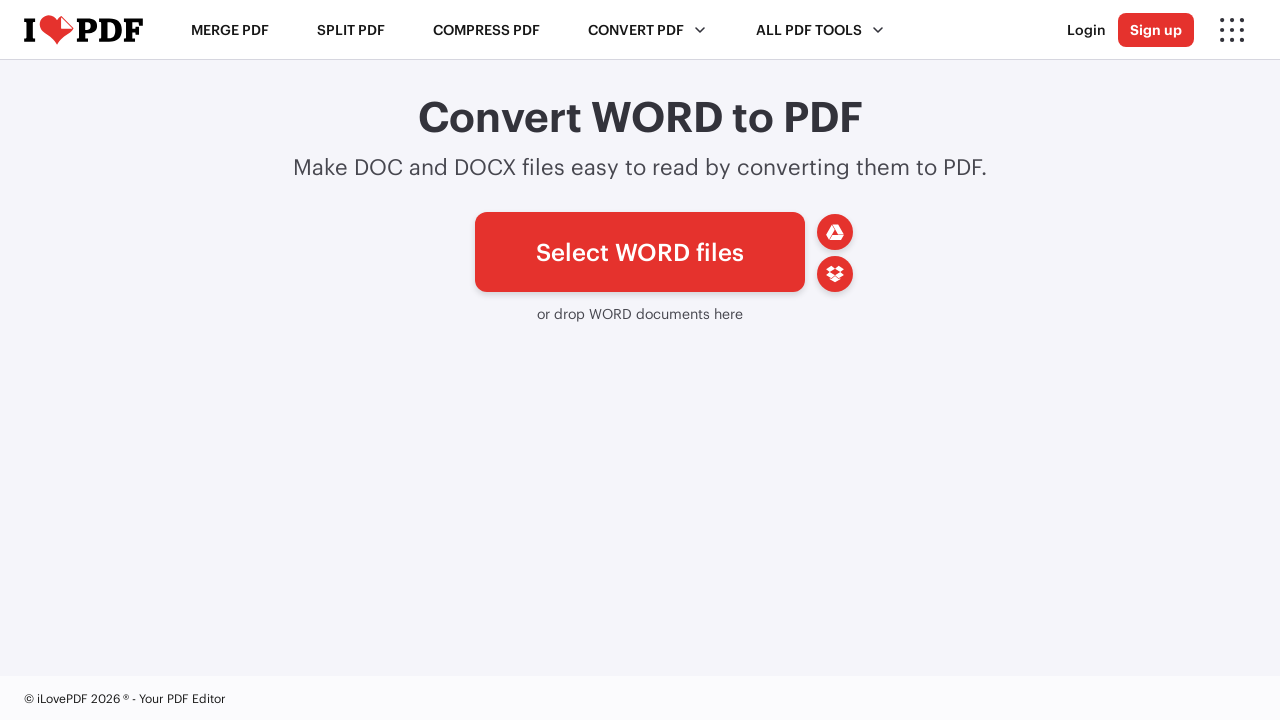

Clicked file picker button to open file upload dialog at (640, 252) on xpath=//*[@id='pickfiles']
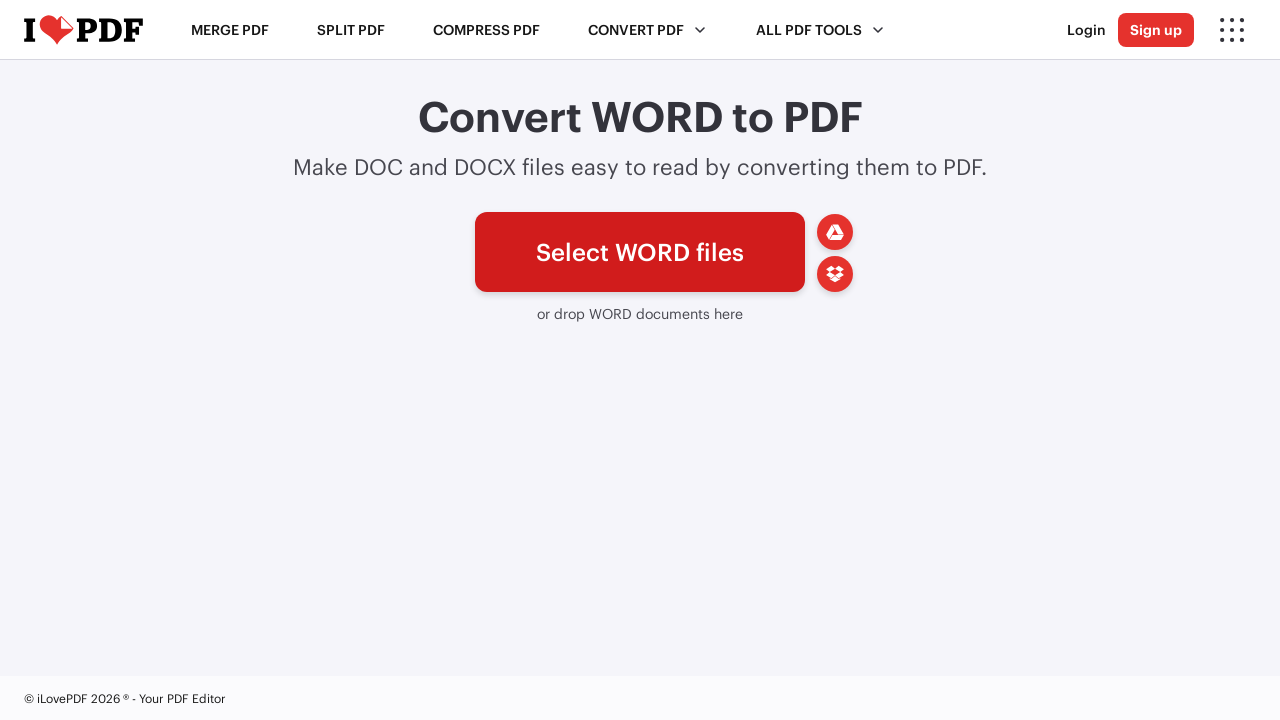

Waited for file upload processing to complete
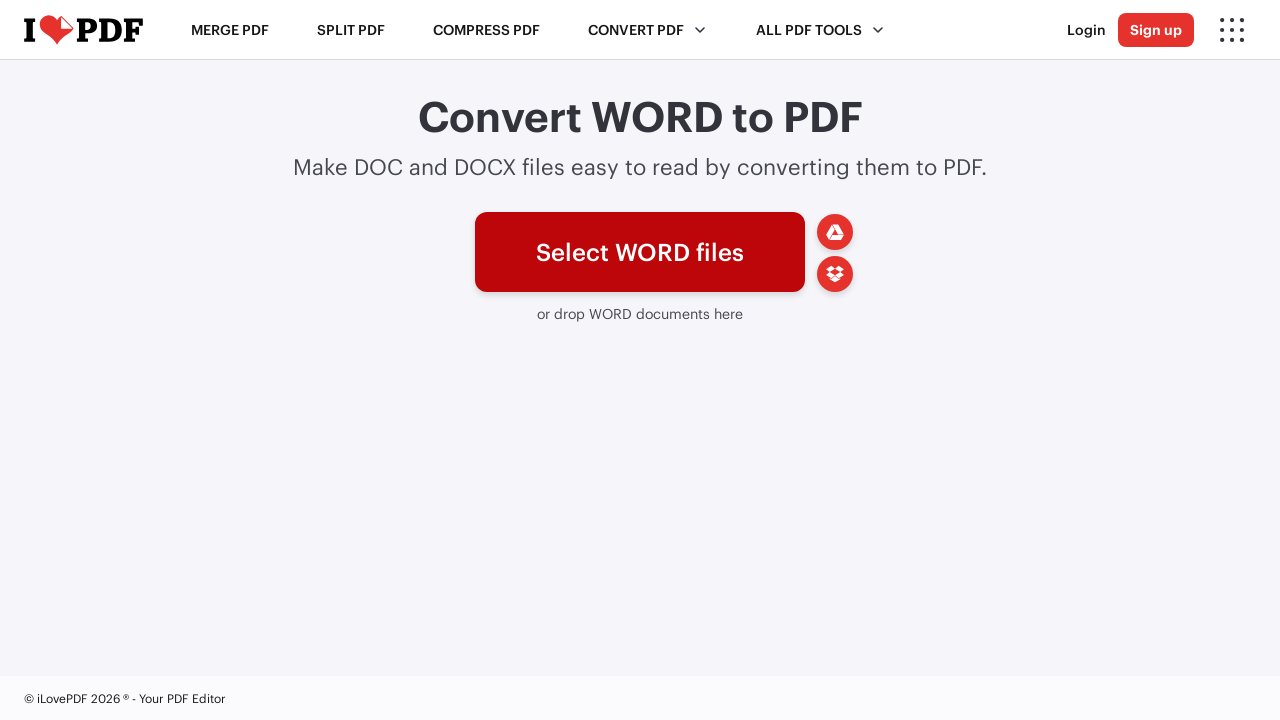

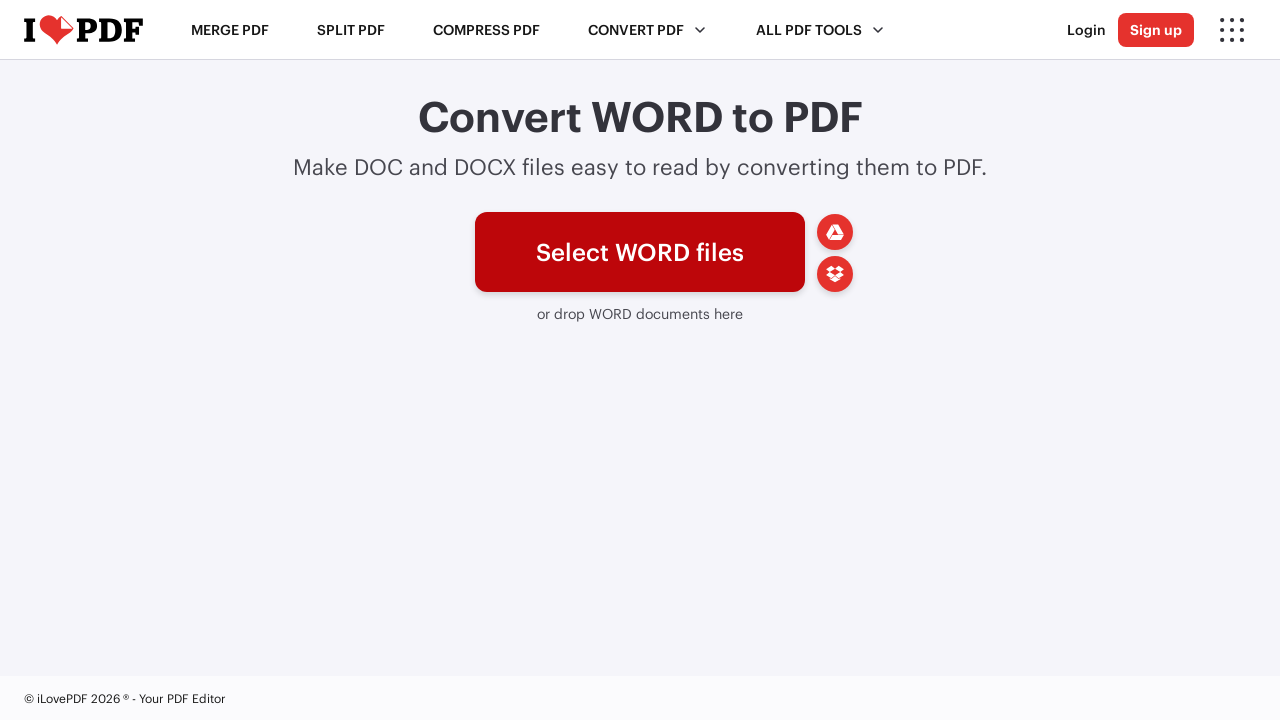